Tests JavaScript prompt by clicking a button to trigger a prompt, entering text, accepting it, and verifying the entered text appears in the result

Starting URL: https://the-internet.herokuapp.com/javascript_alerts

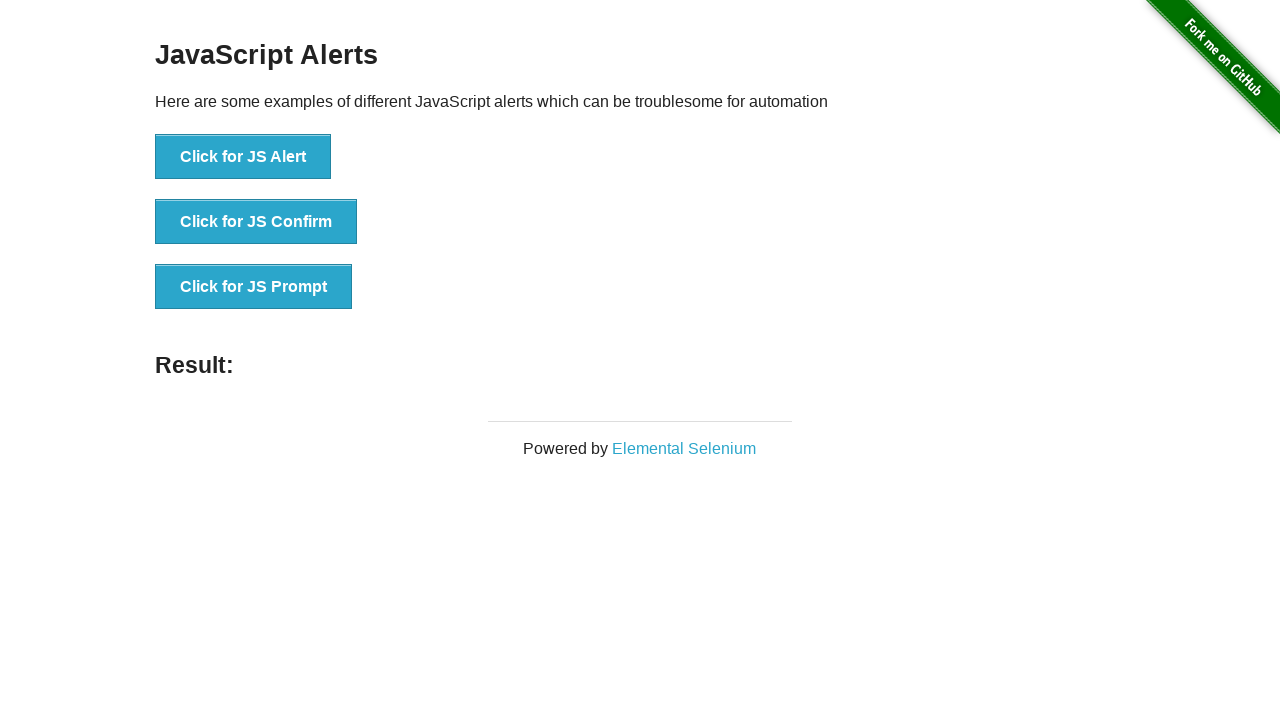

Set up dialog handler to automatically accept prompt with 'John Smith'
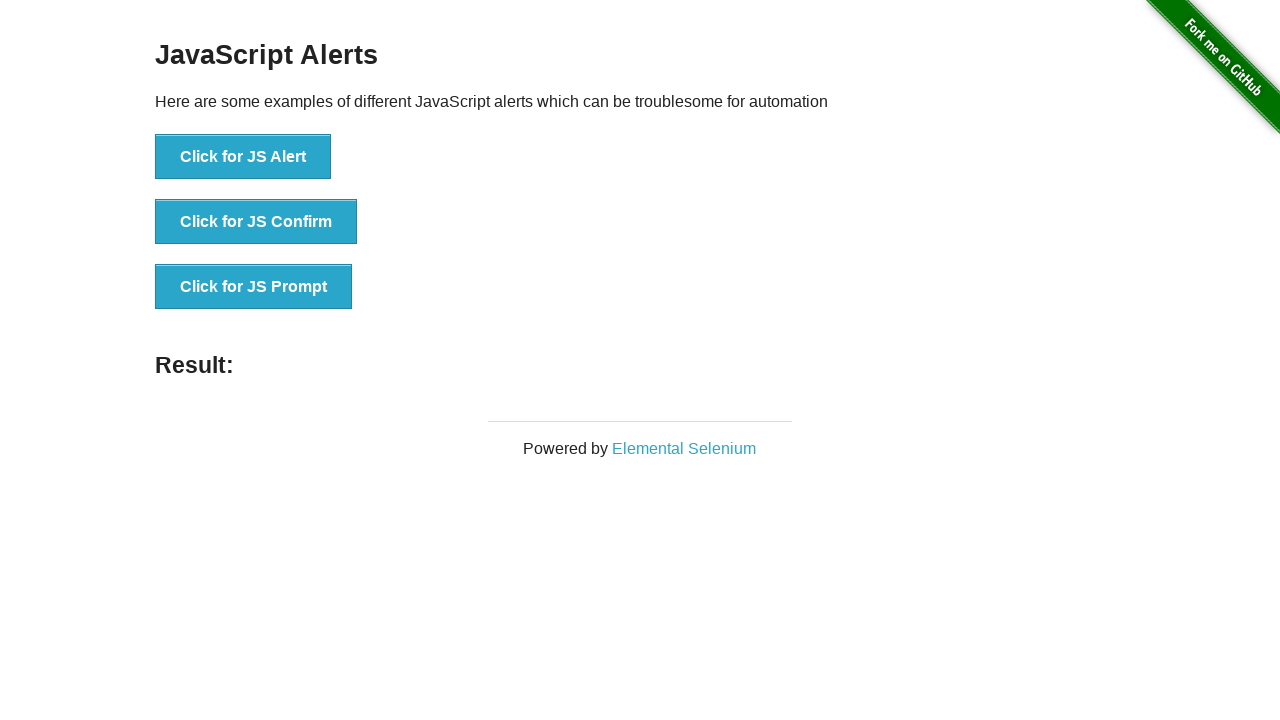

Clicked 'Click for JS Prompt' button to trigger JavaScript prompt at (254, 287) on text='Click for JS Prompt'
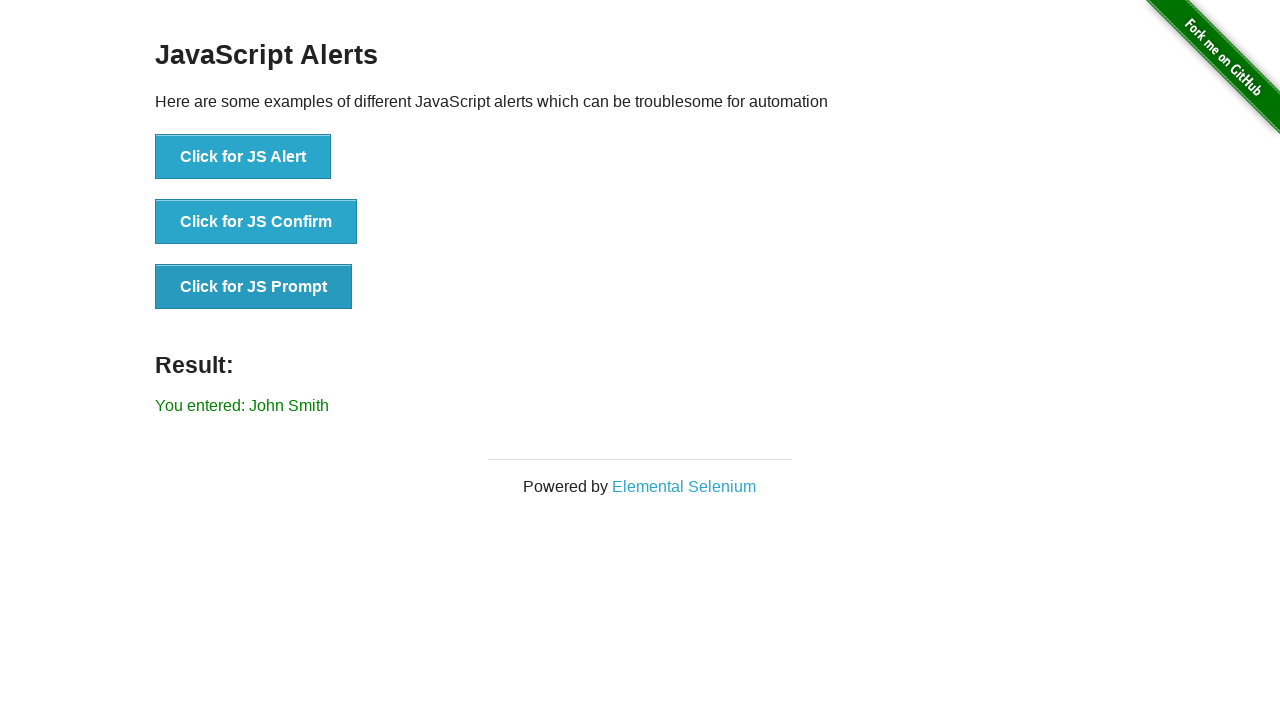

Verified that 'You entered: John Smith' appears on the page
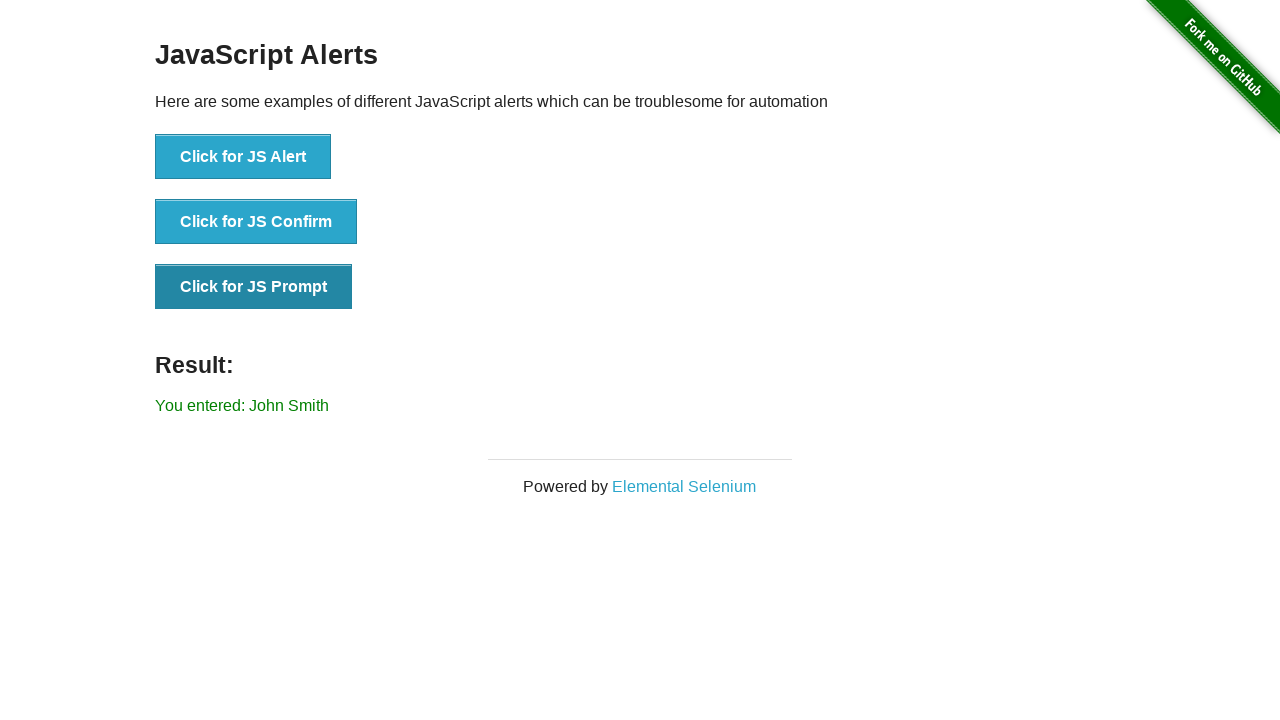

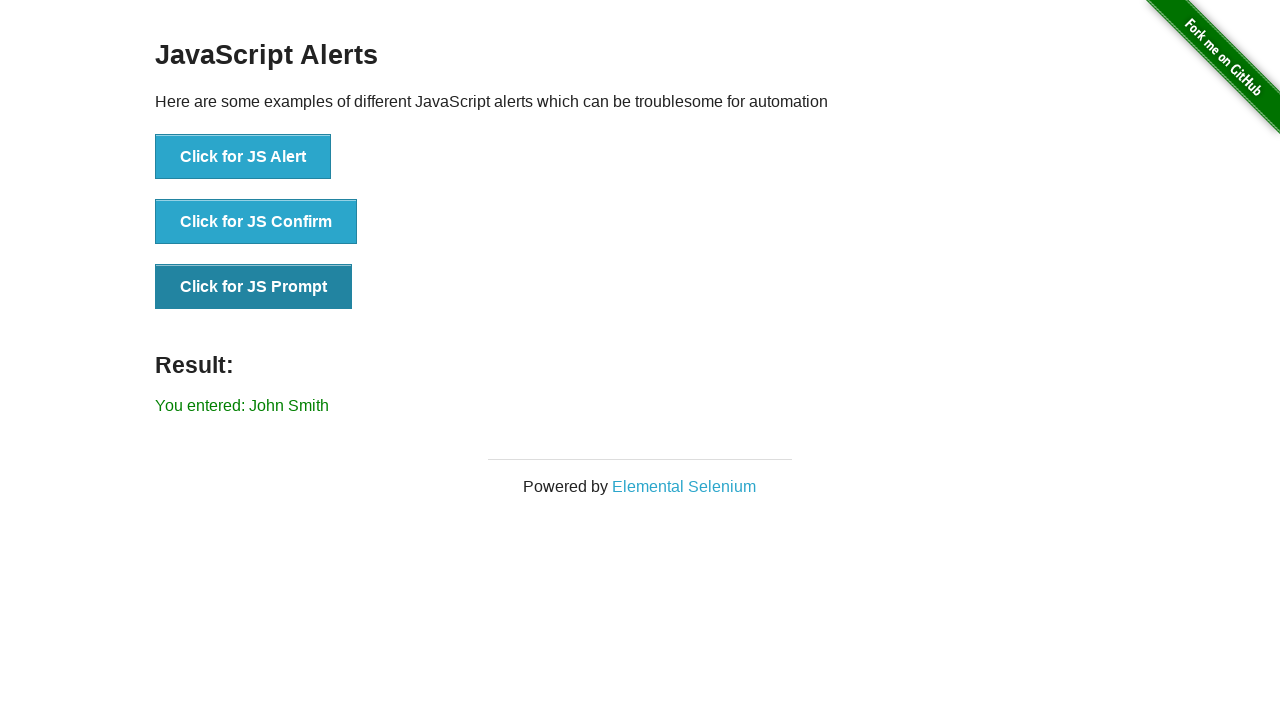